Tests JavaScript scroll functionality by scrolling down the page and then scrolling back up on the Selenium website

Starting URL: https://www.selenium.dev/

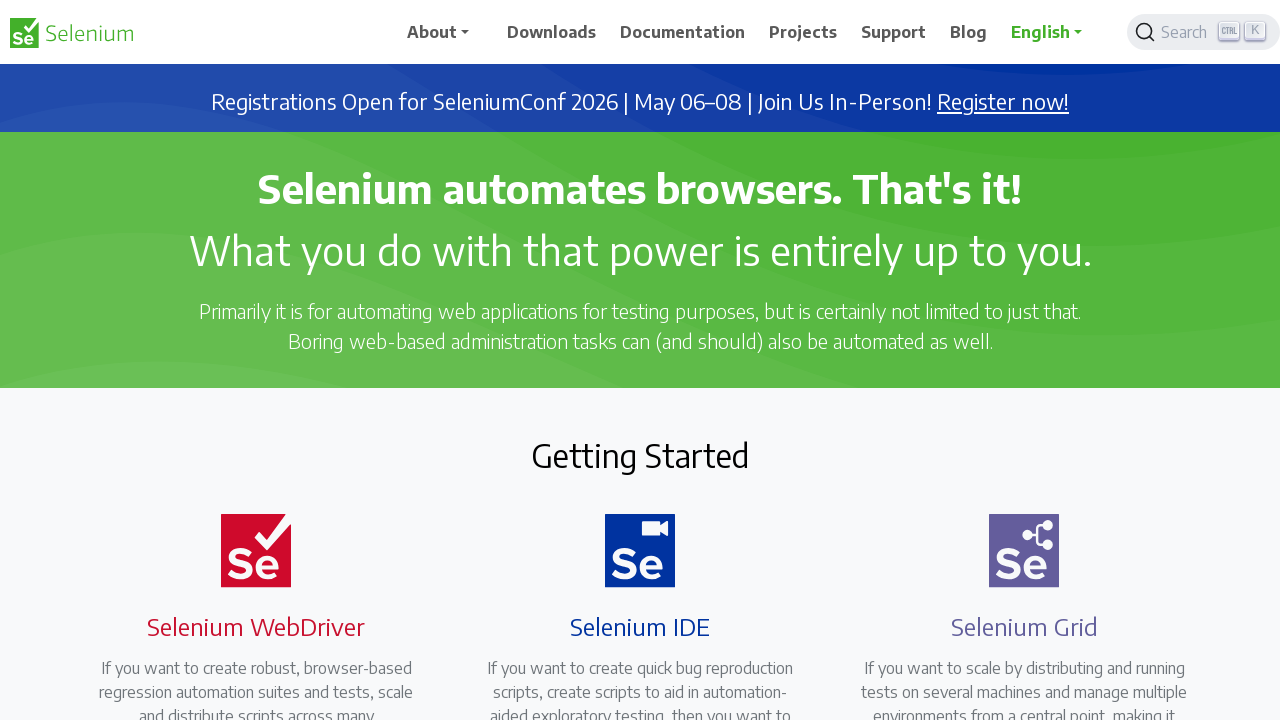

Scrolled down the page by 1000 pixels
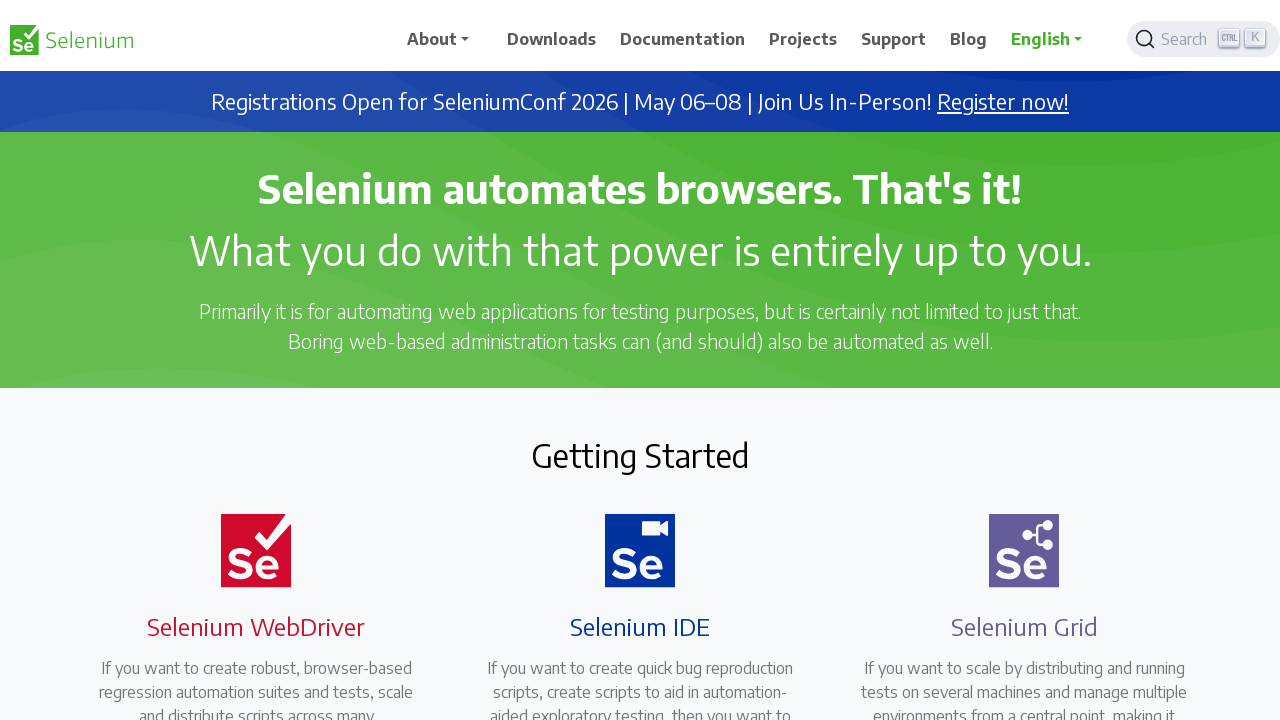

Waited 1 second to observe the scroll position
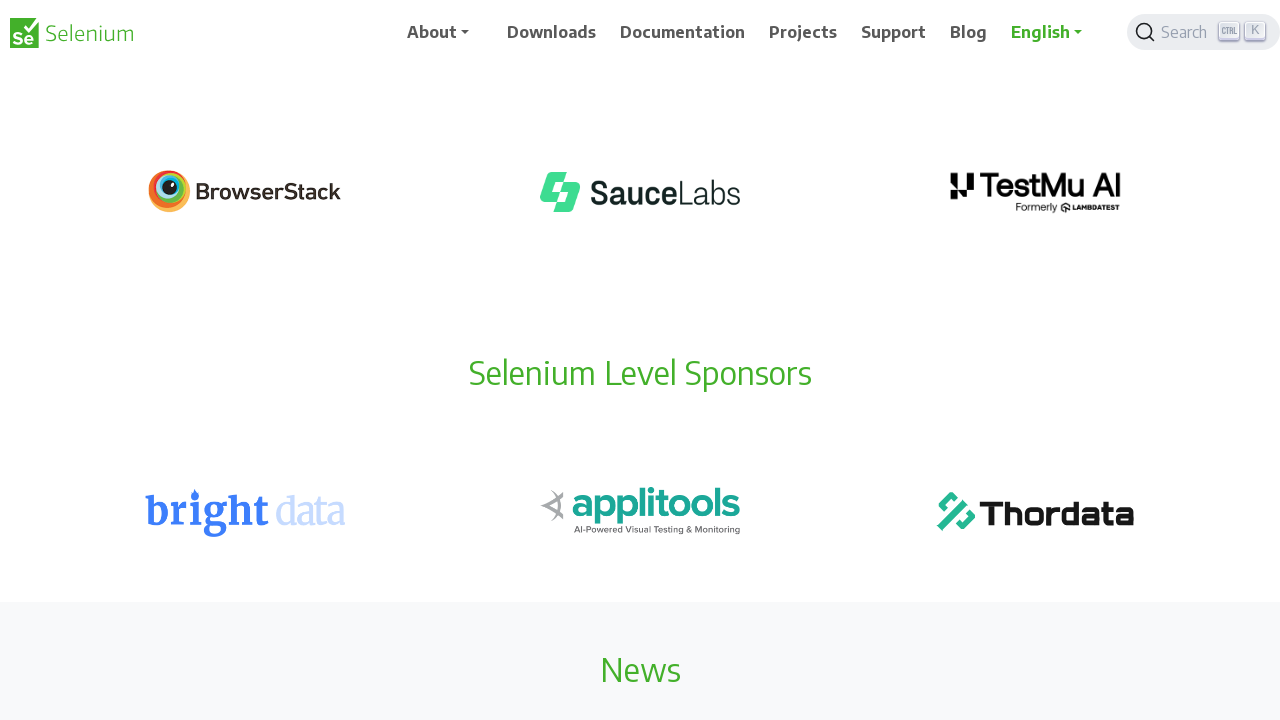

Scrolled back up the page by 1000 pixels
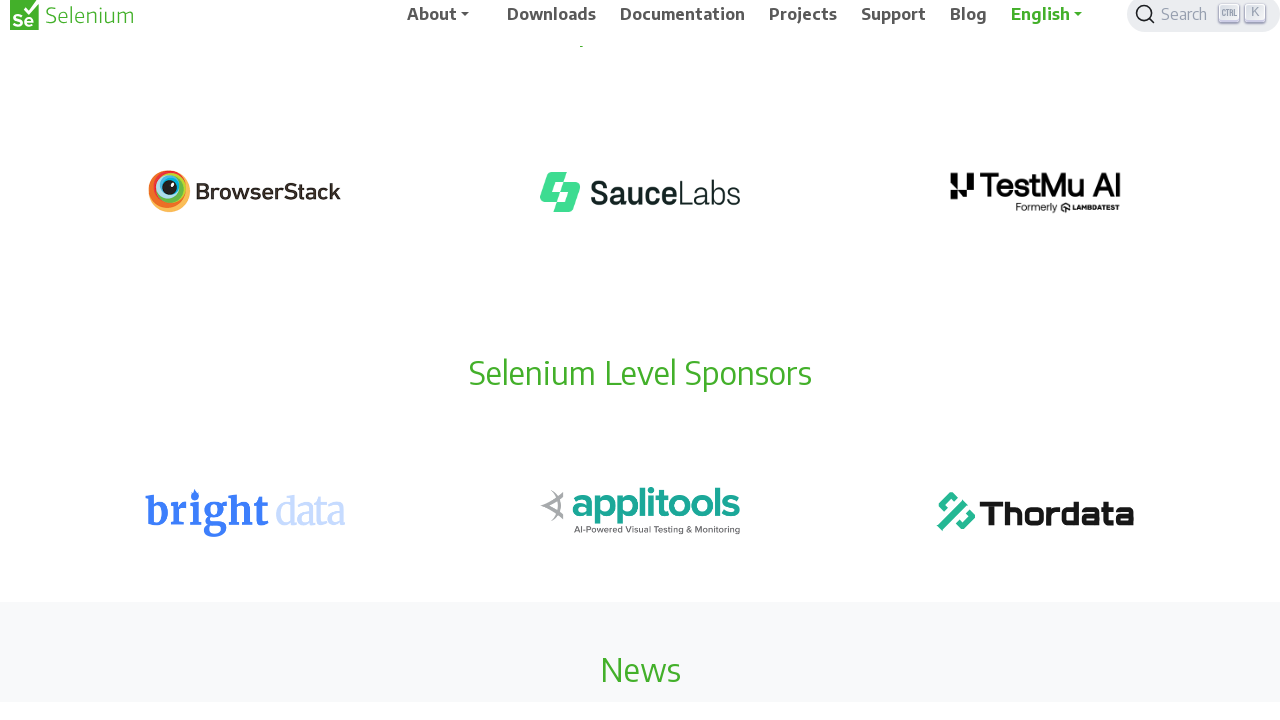

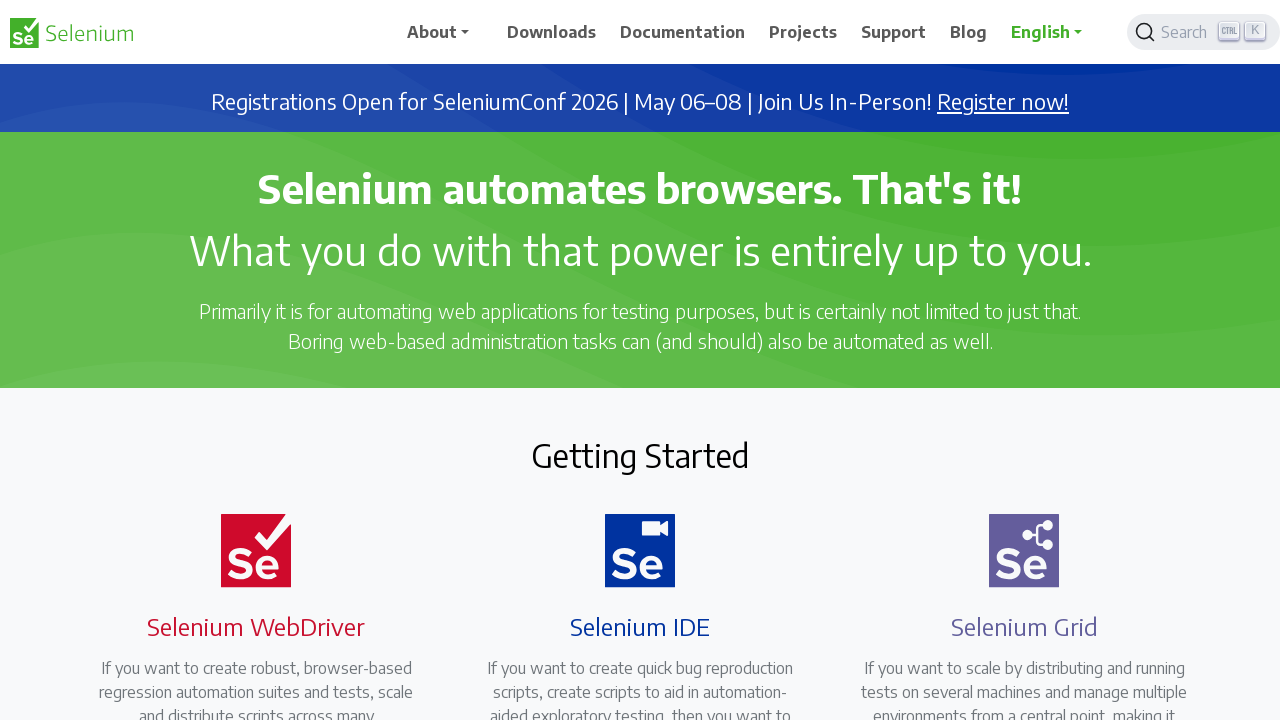